Tests keyboard actions by typing text in the first textarea, selecting it with Ctrl+A, copying with Ctrl+C, tabbing to the second textarea, and pasting with Ctrl+V

Starting URL: https://text-compare.com/

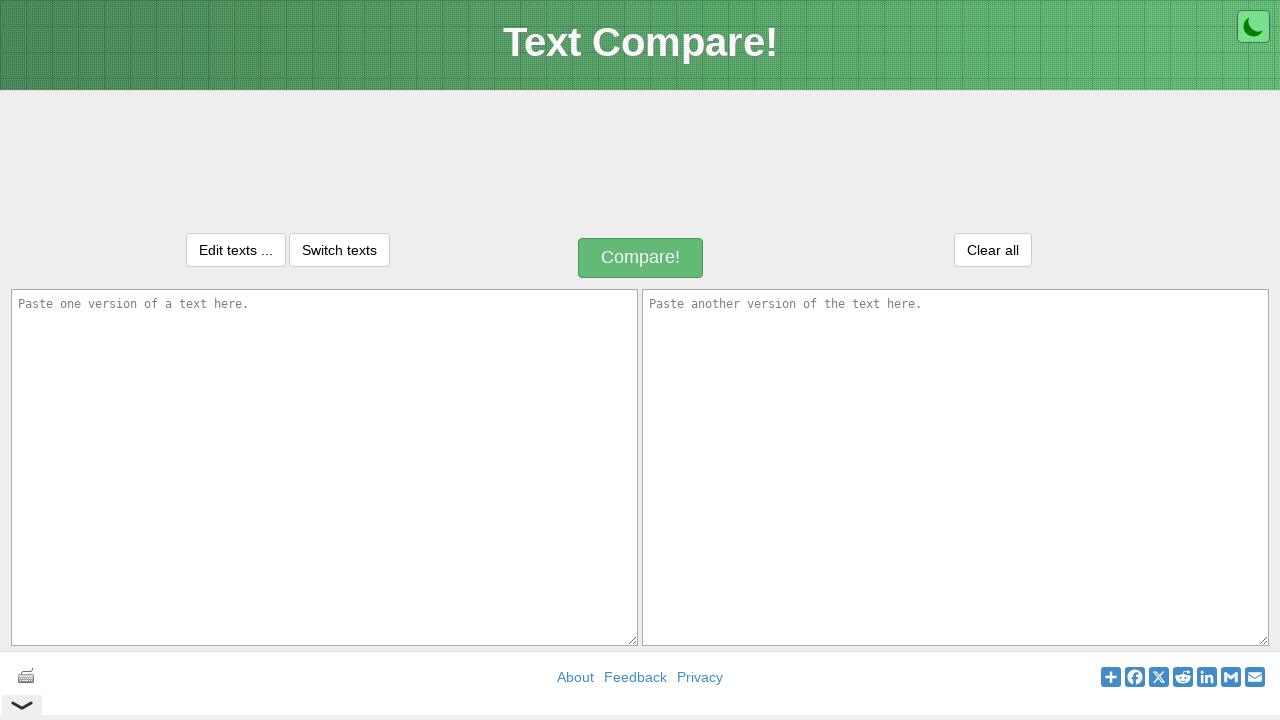

Filled first textarea with 'WELCOME' on textarea#inputText1
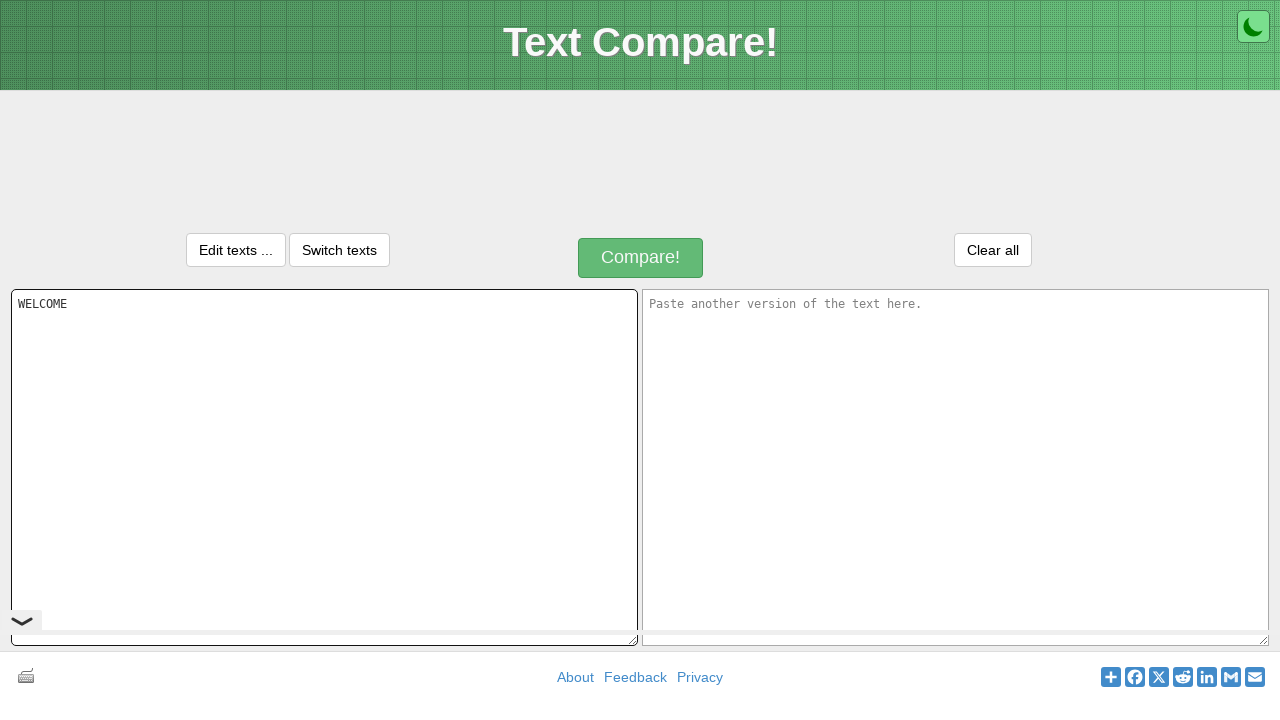

Clicked on first textarea to ensure focus at (324, 467) on textarea#inputText1
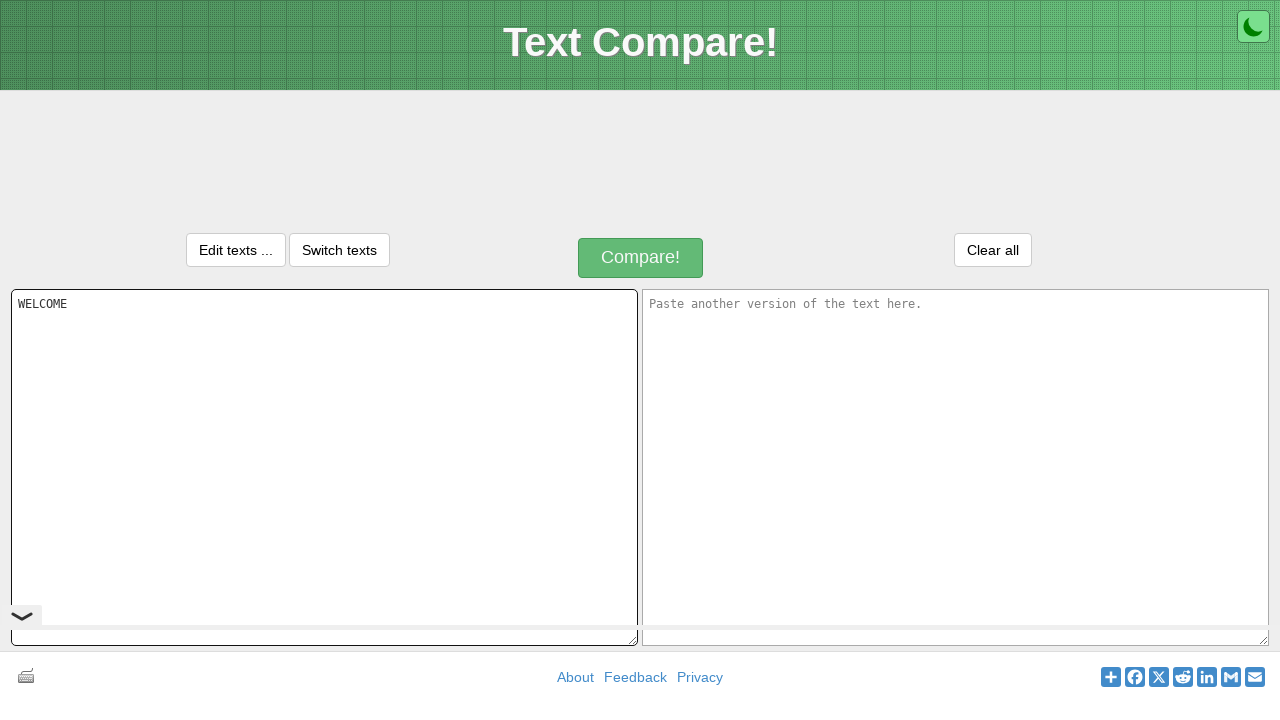

Selected all text in first textarea with Ctrl+A
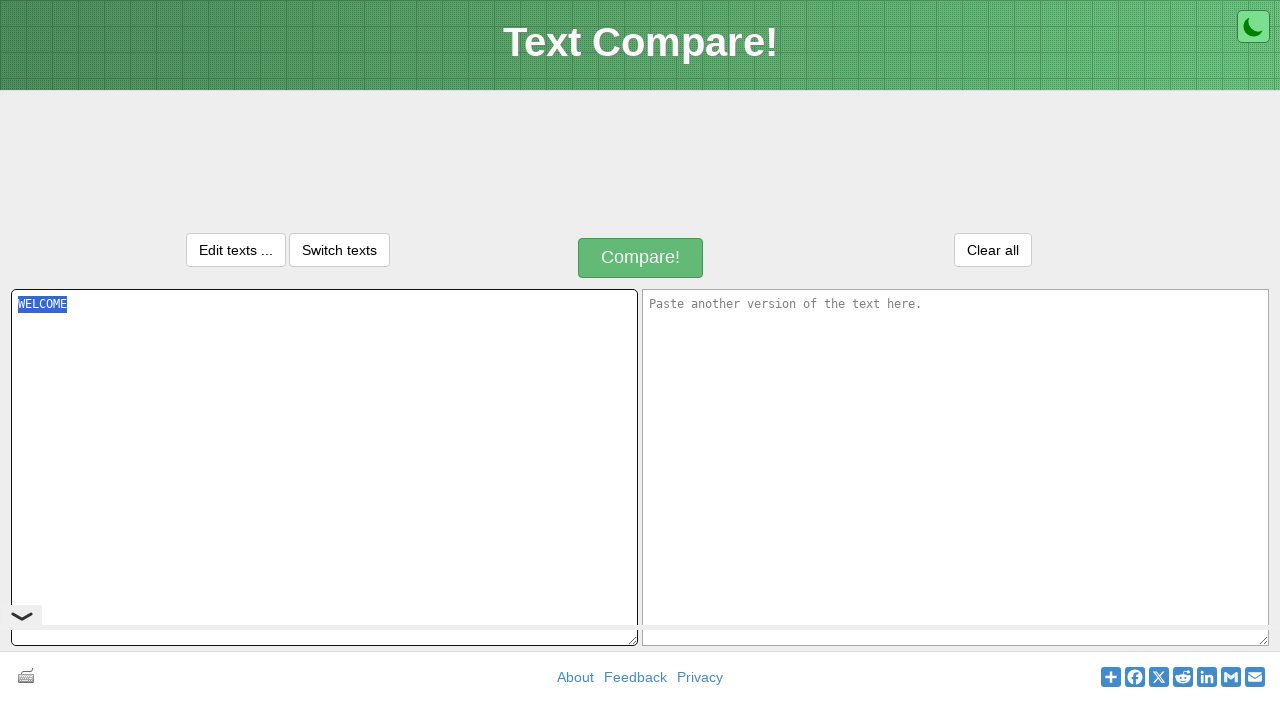

Copied selected text with Ctrl+C
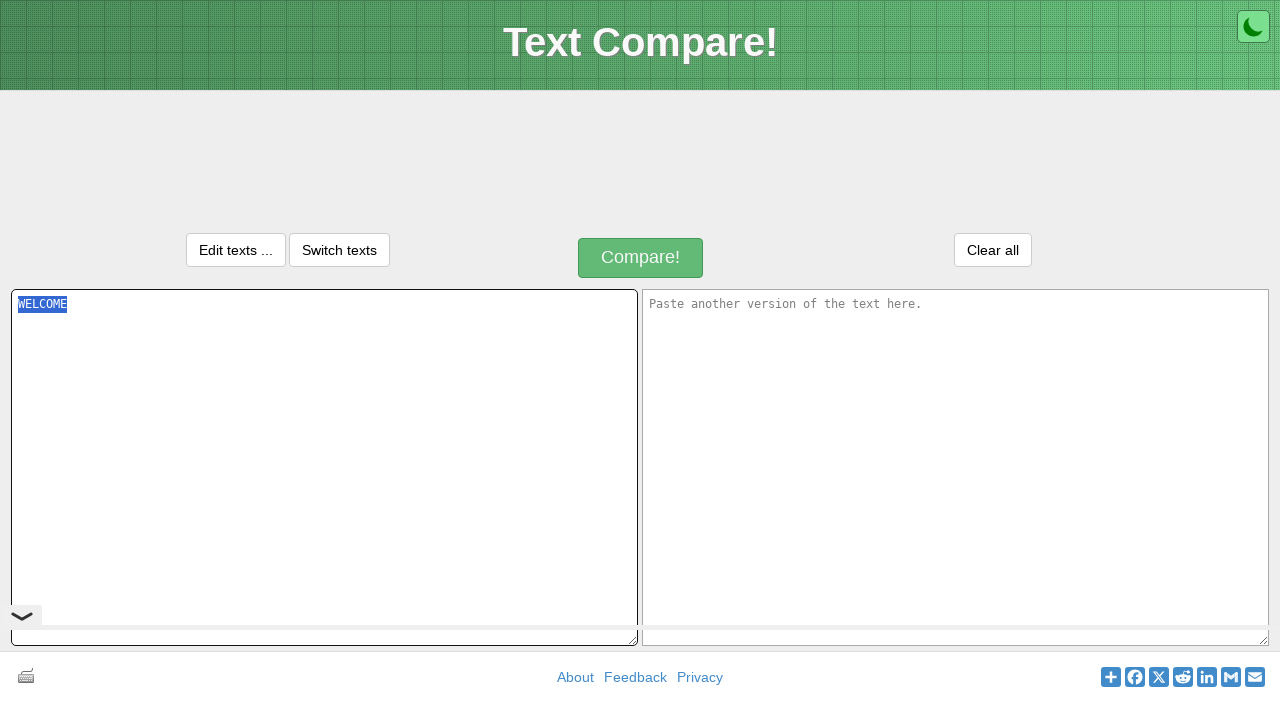

Tabbed to second textarea
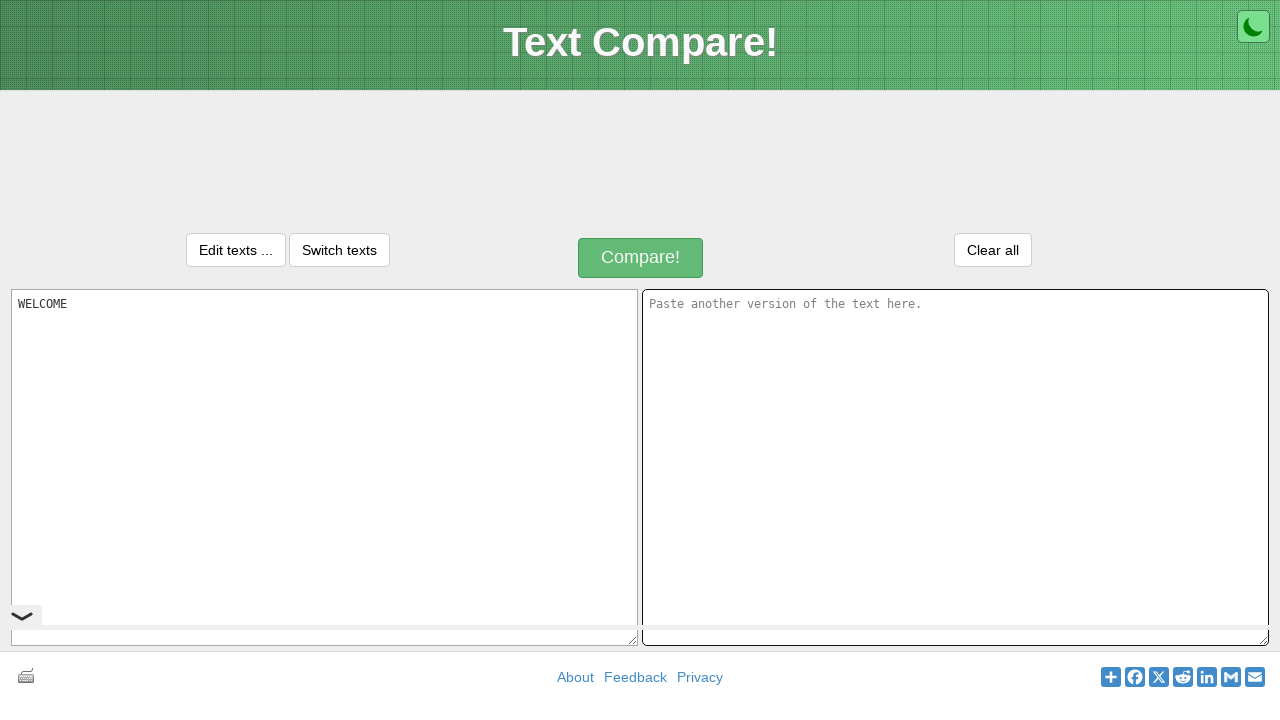

Pasted text into second textarea with Ctrl+V
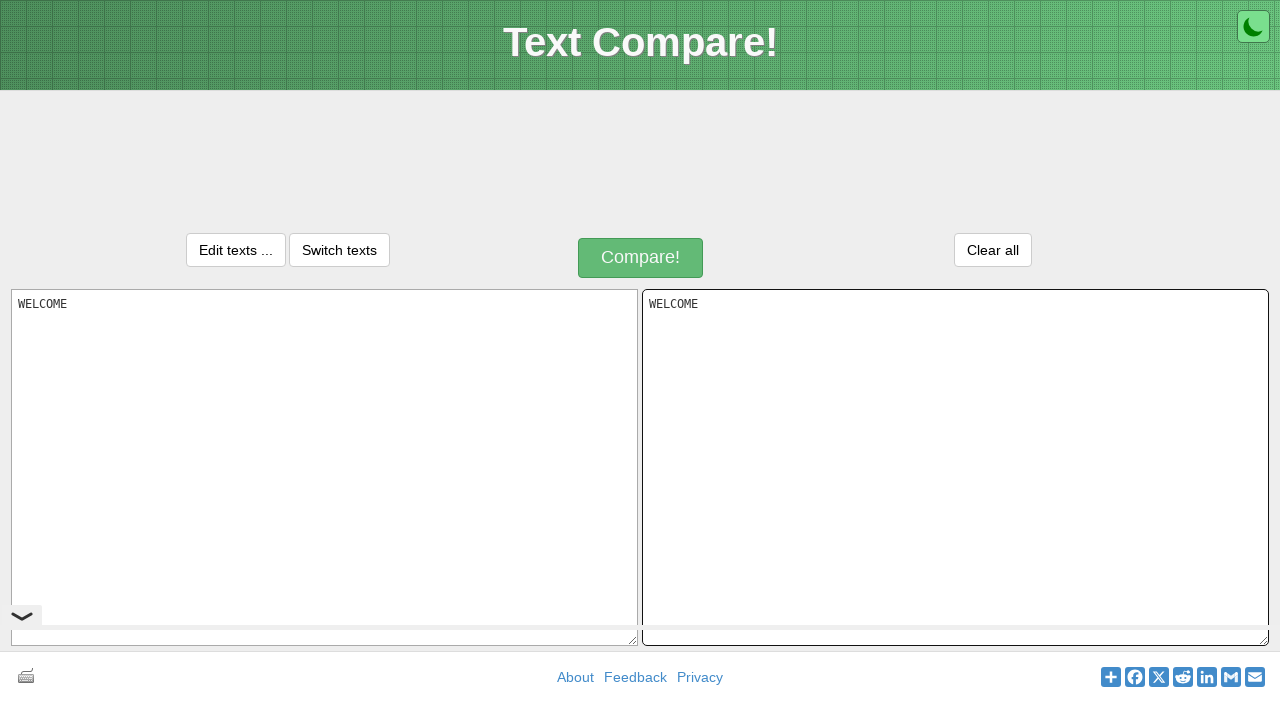

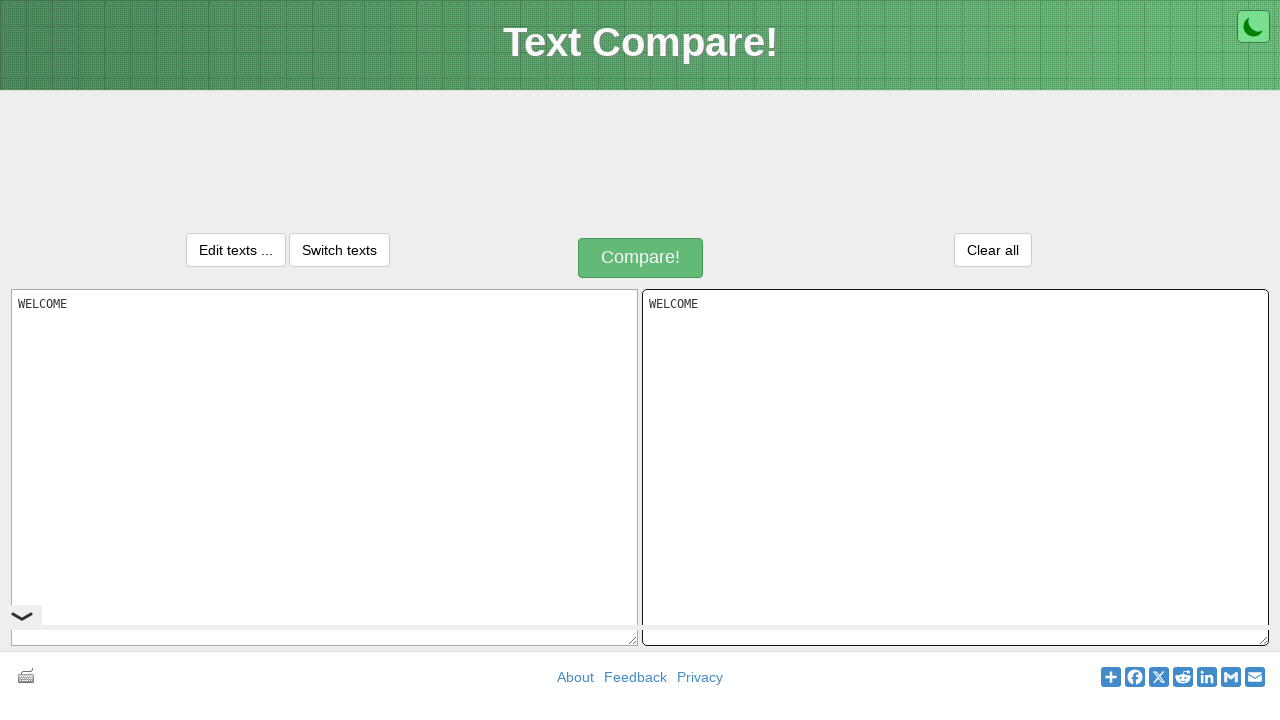